Tests scrolling from a viewport offset position (10, 10 from upper left) by 200 pixels down

Starting URL: https://www.selenium.dev/selenium/web/scrolling_tests/frame_with_nested_scrolling_frame.html

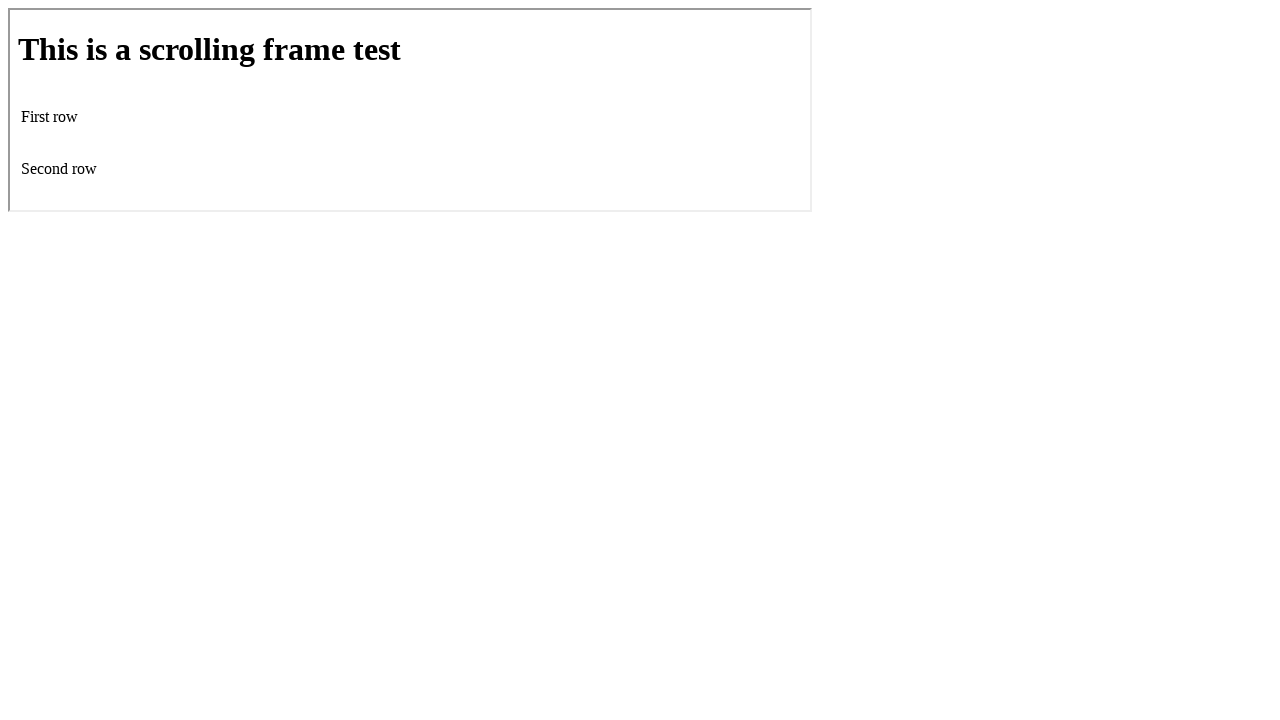

Moved mouse to viewport offset position (10, 10) from upper left at (10, 10)
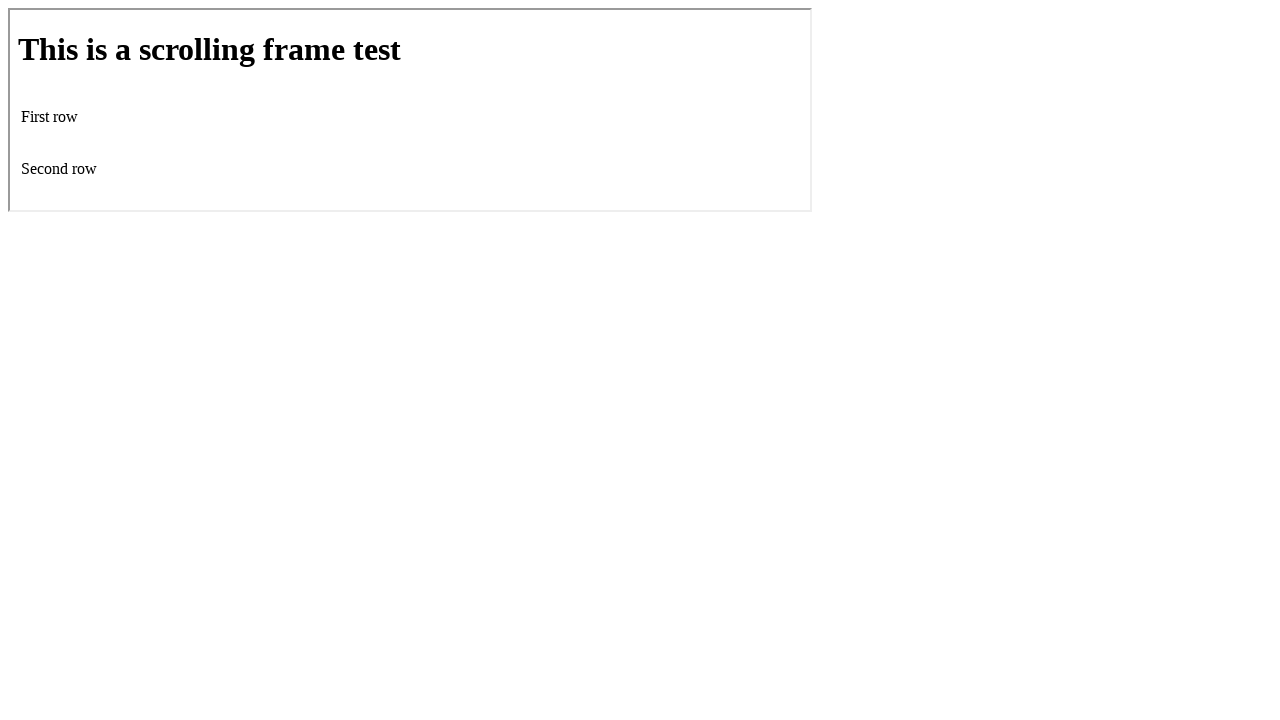

Scrolled down 200 pixels from viewport offset position
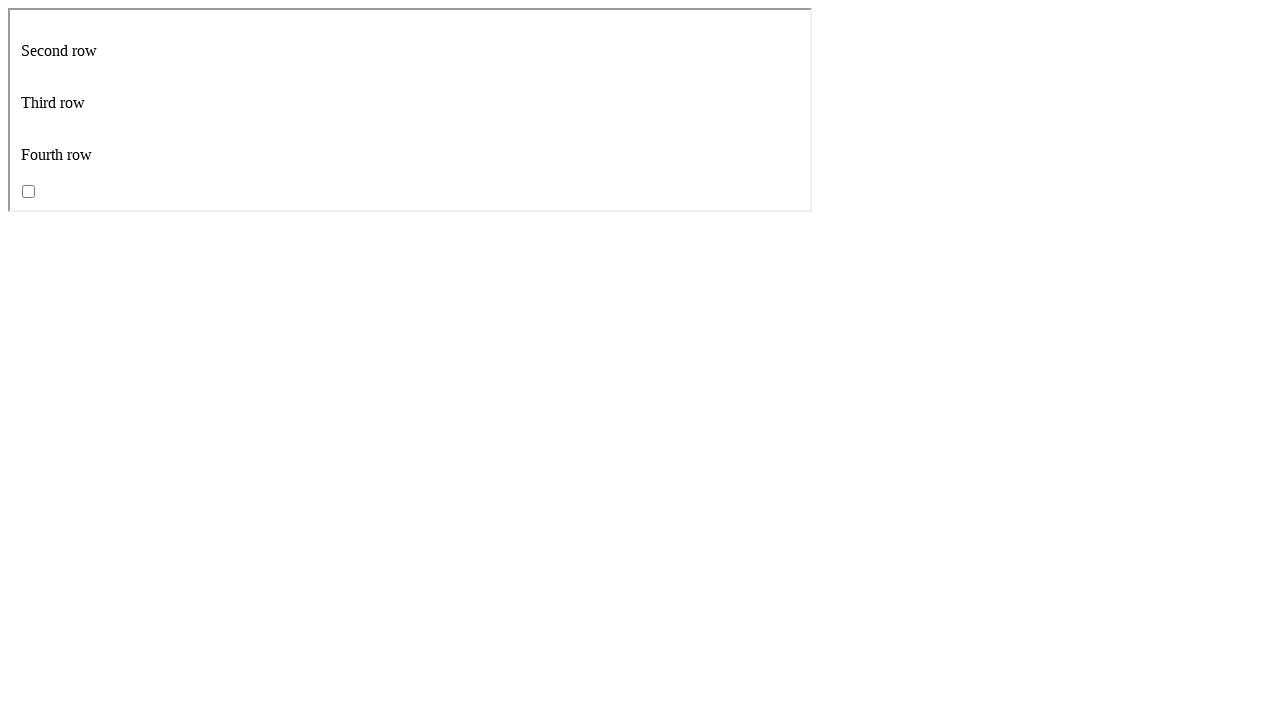

Waited 500ms for scroll to complete
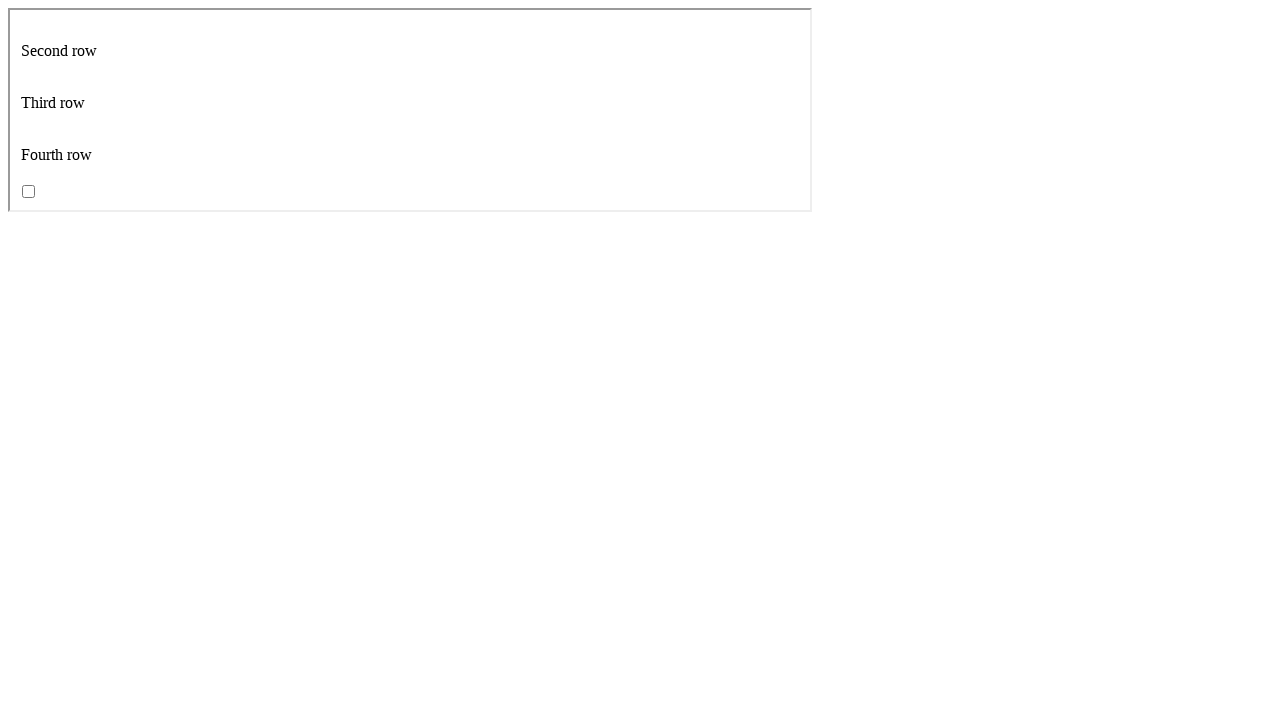

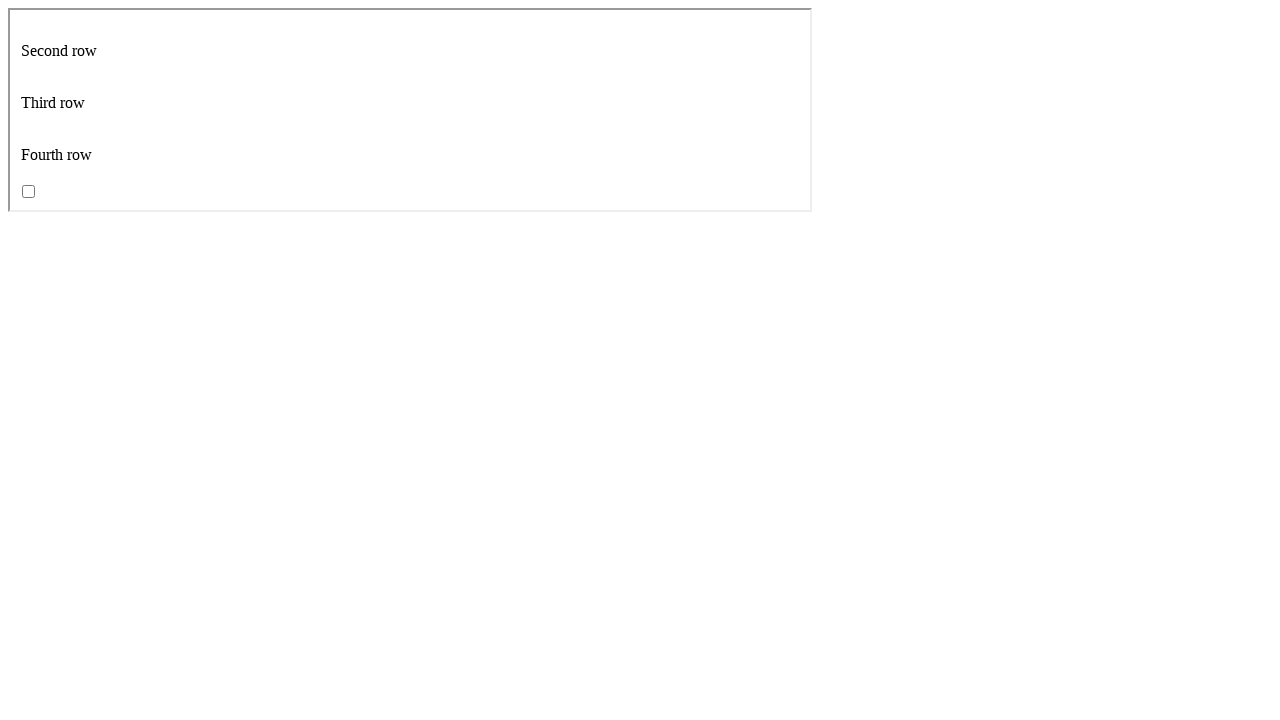